Fills in the second form input field with text

Starting URL: https://testautomationpractice.blogspot.com/

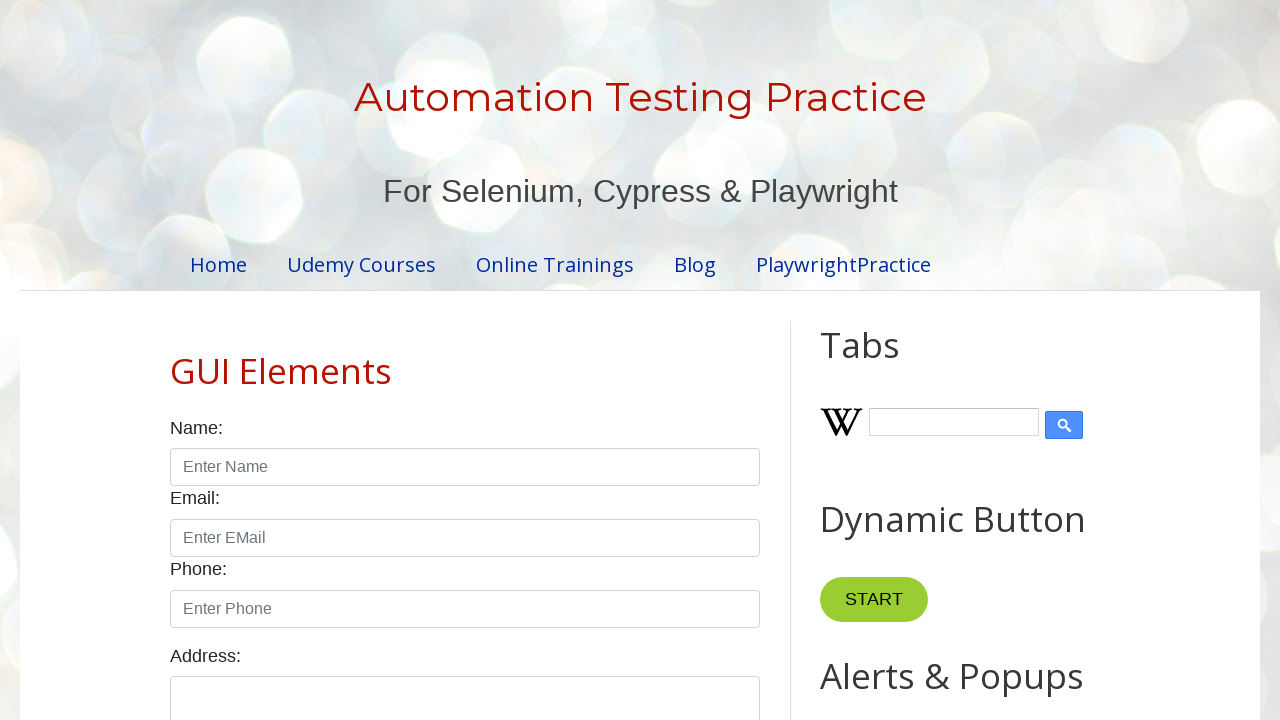

Filled second form input field with 'Playwright' on input#input2
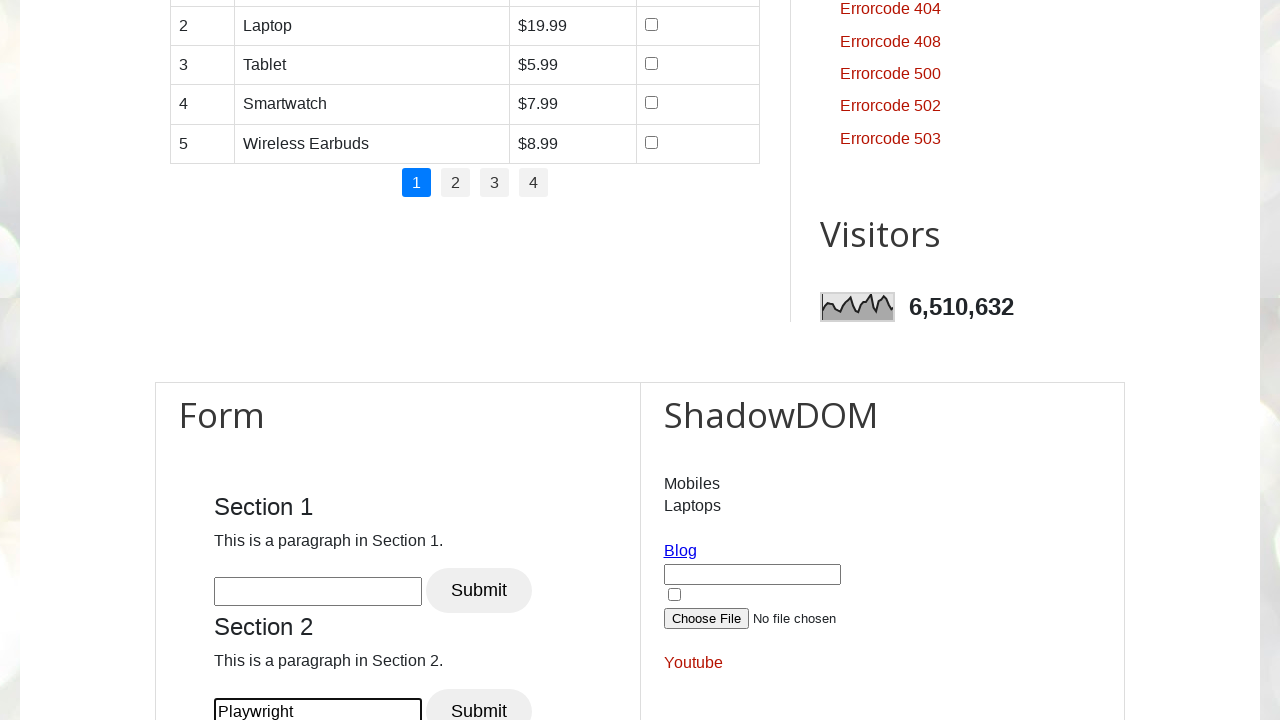

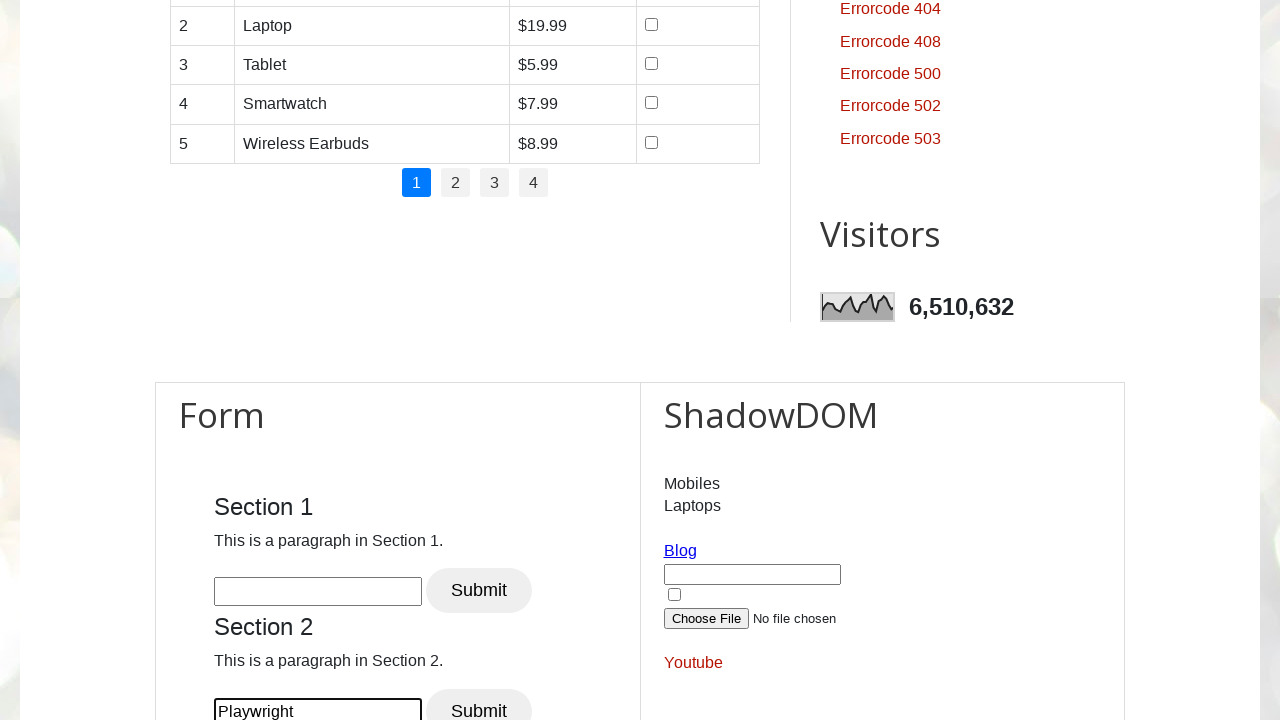